Tests window handling by opening a new window, switching between windows, and closing them

Starting URL: https://otus.ru/

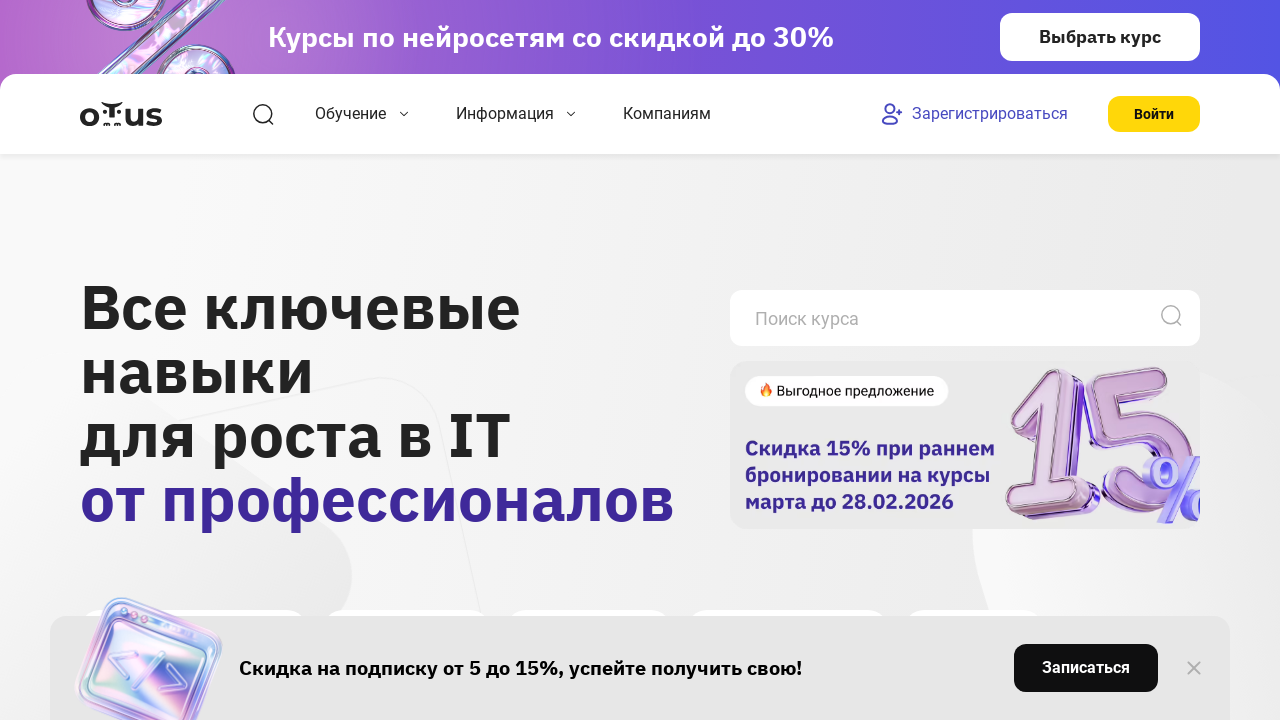

Stored reference to main page
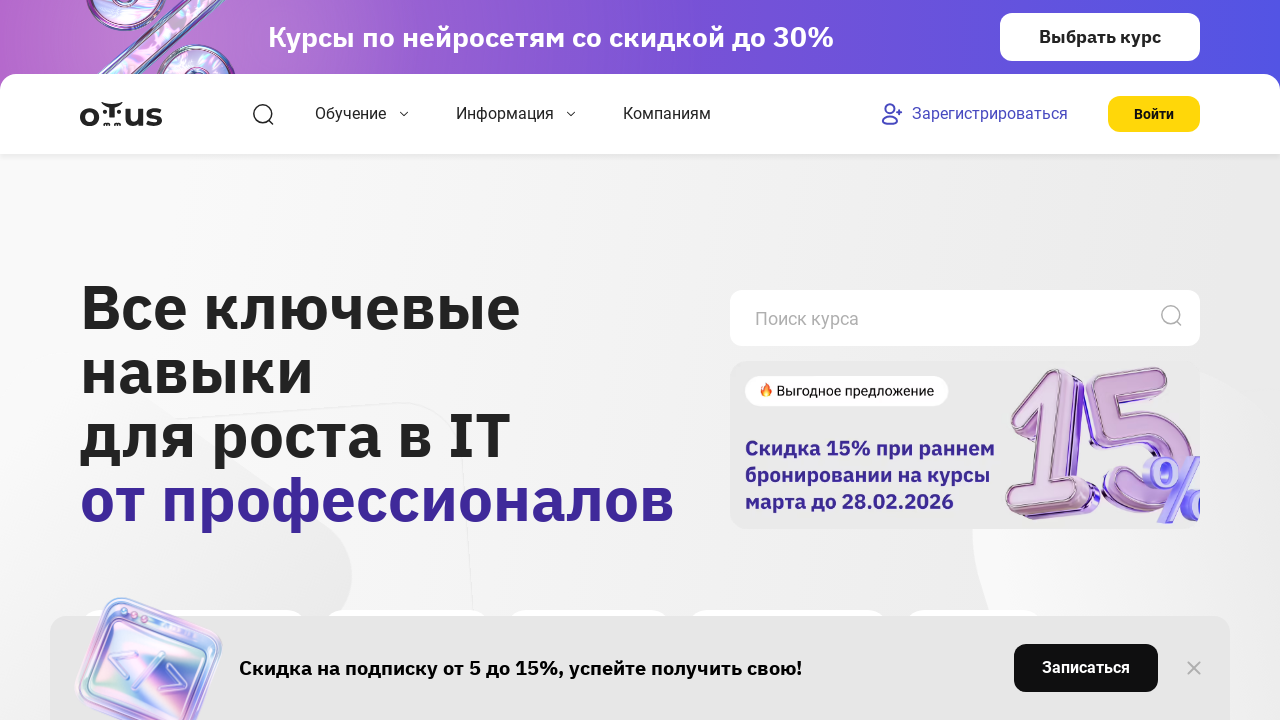

Opened a new window/tab
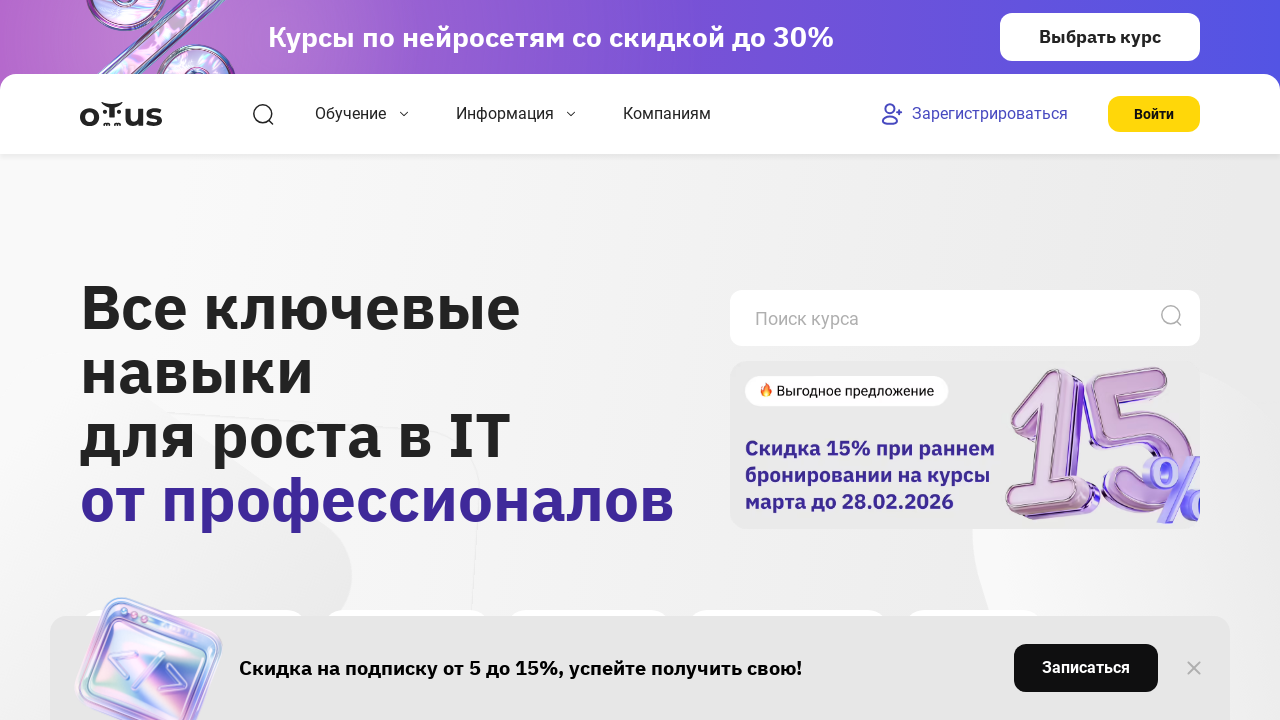

Switched focus to the new page
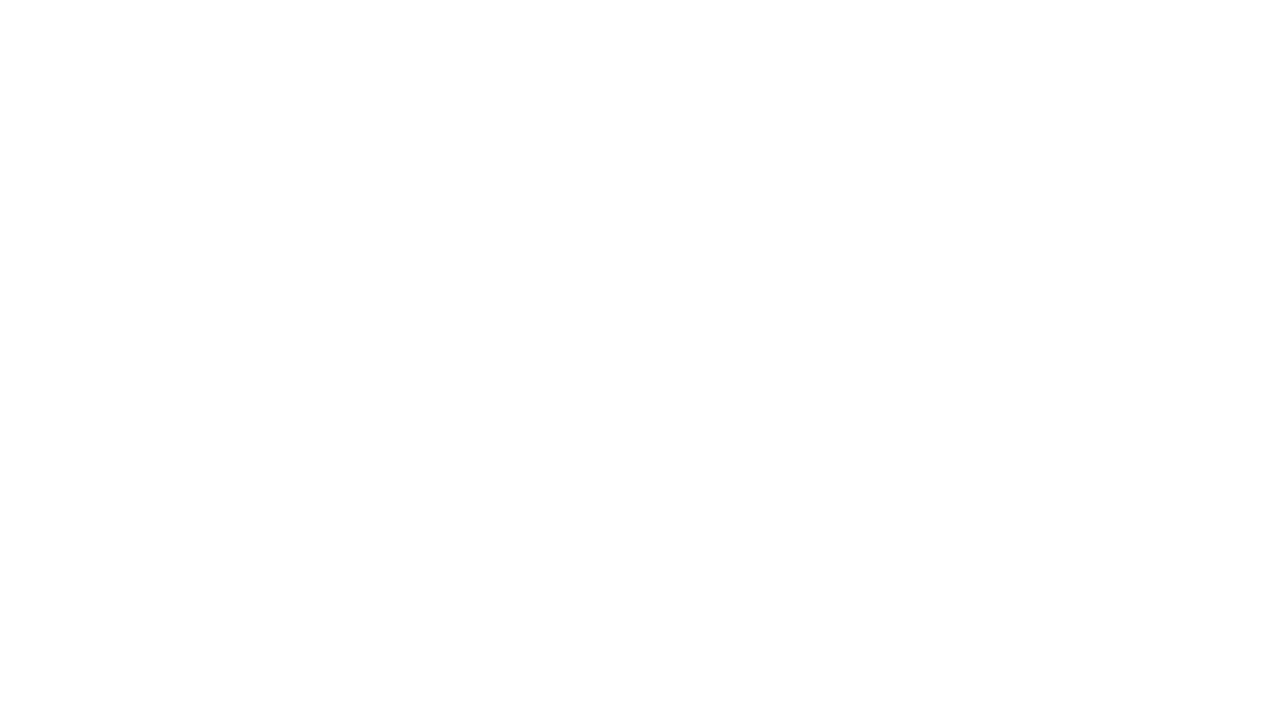

Closed the new window/tab
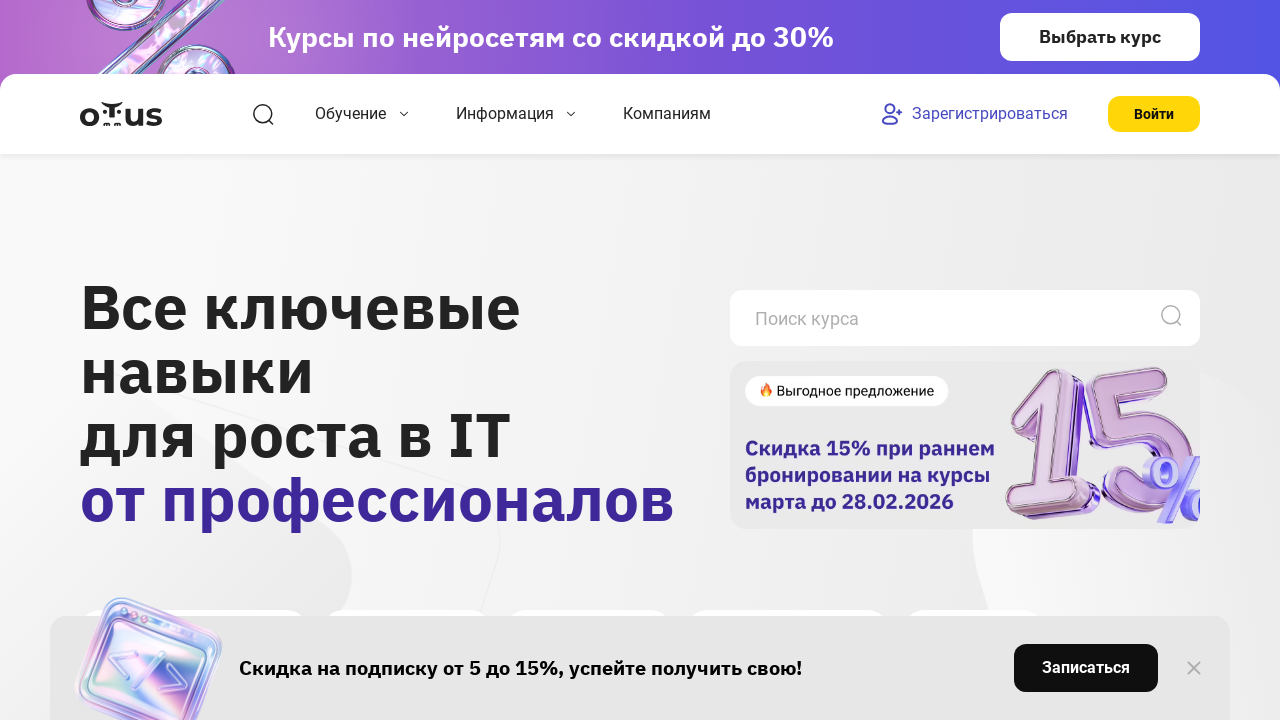

Main page remains active, ready for cleanup
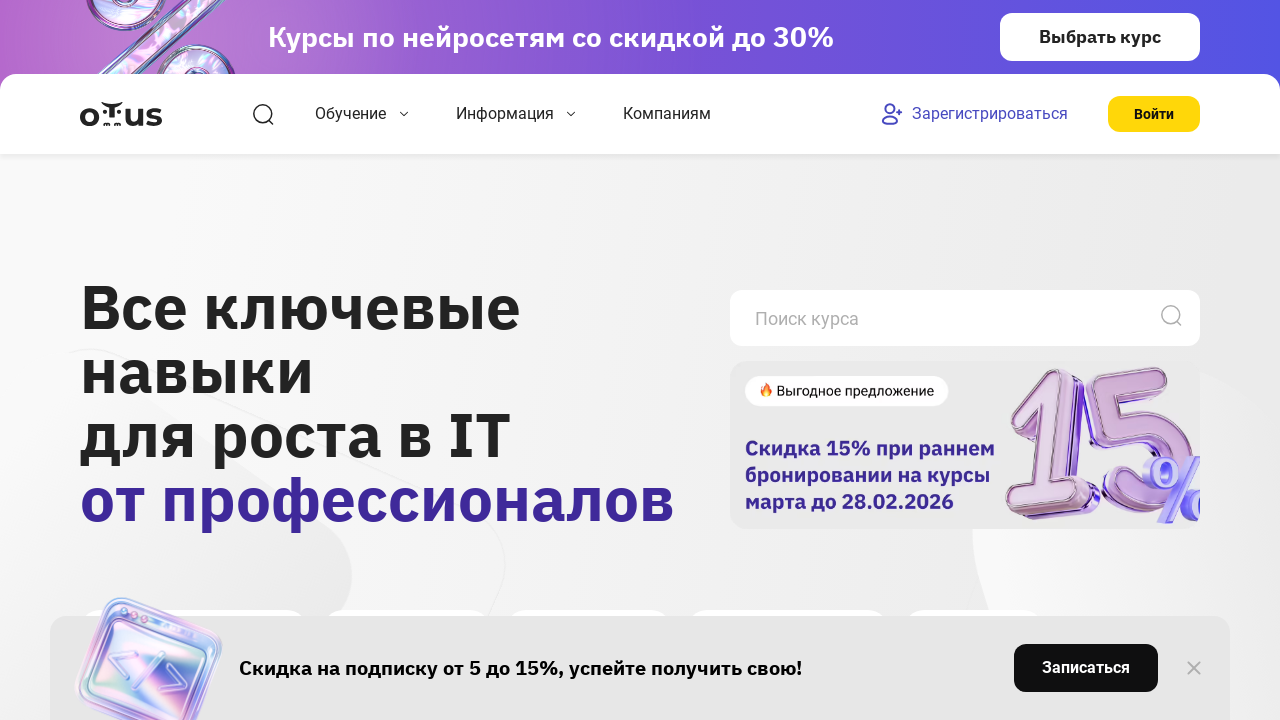

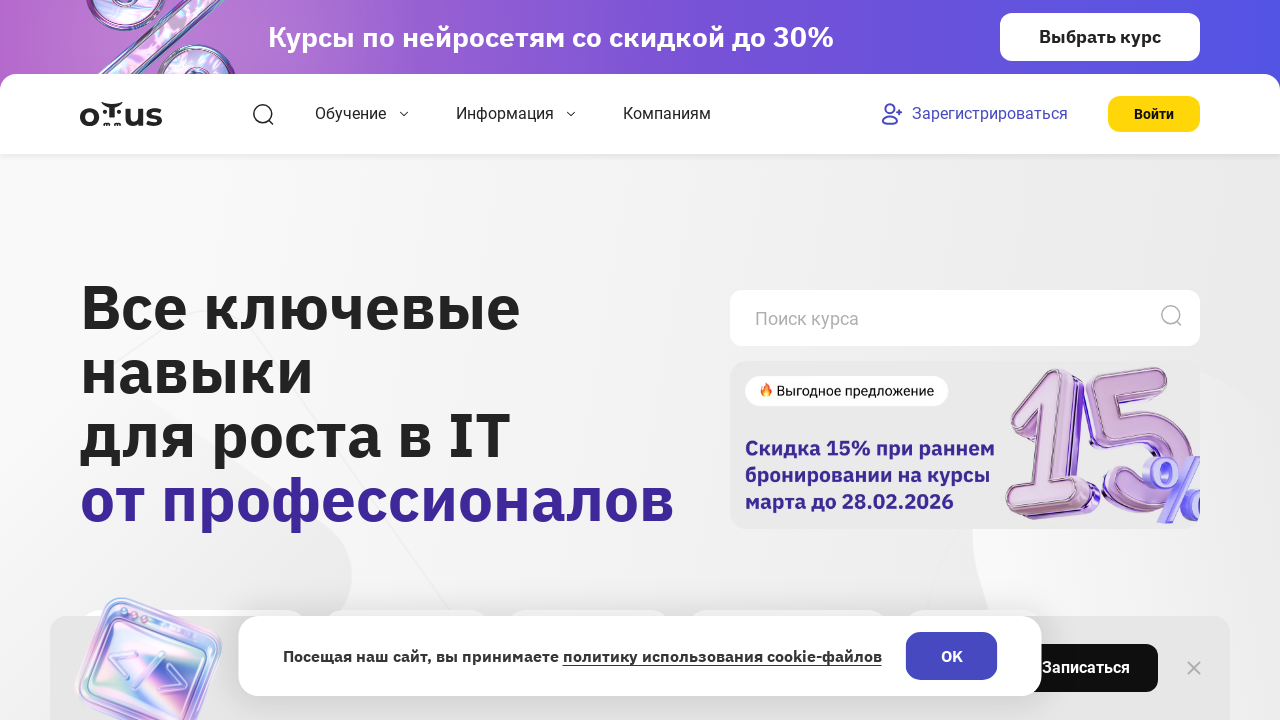